Tests nested frames functionality by navigating to the nested frames page and accessing content within nested frames

Starting URL: https://the-internet.herokuapp.com/

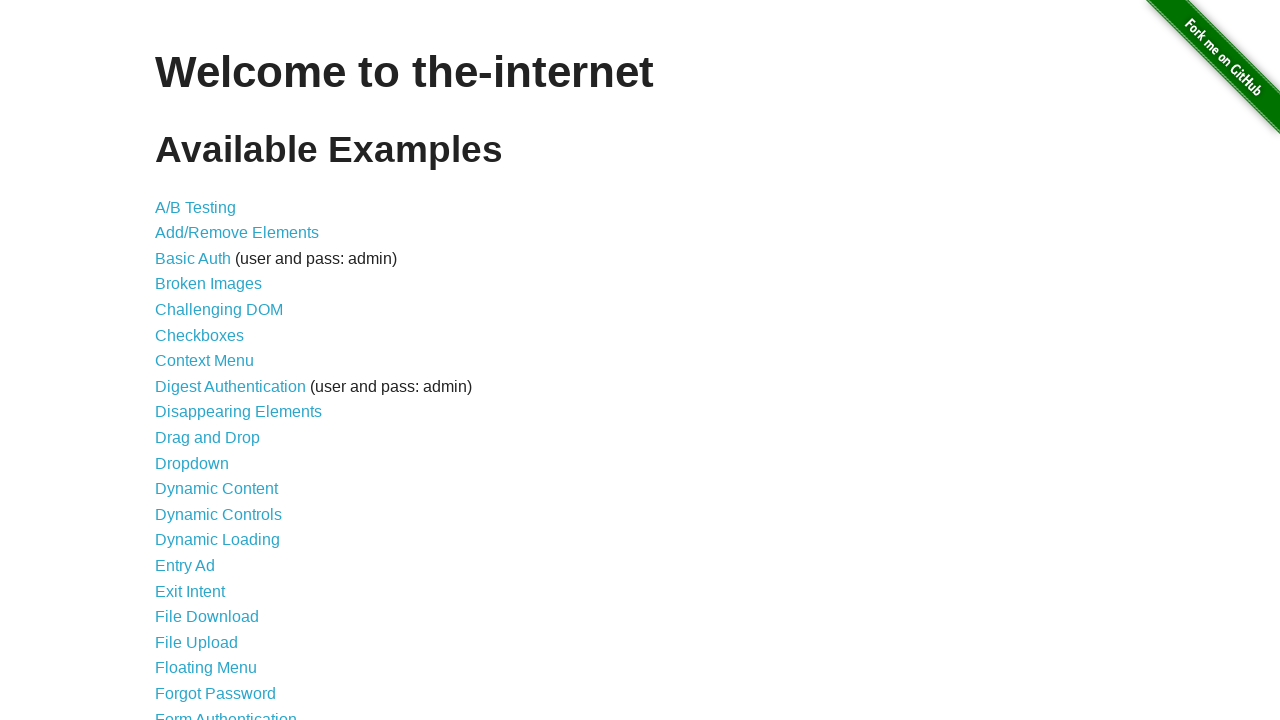

Clicked on Nested Frames link at (210, 395) on xpath=//a[contains(text(),'Nested Frames')]
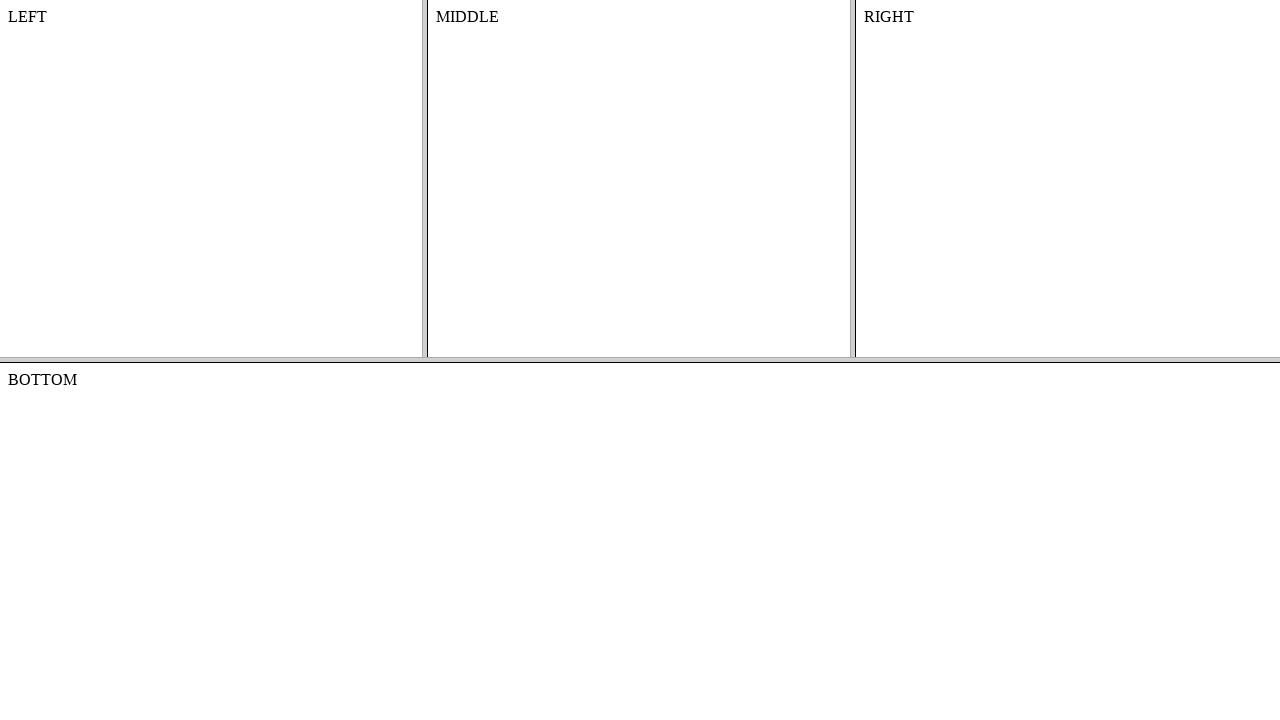

Retrieved all frames on the page
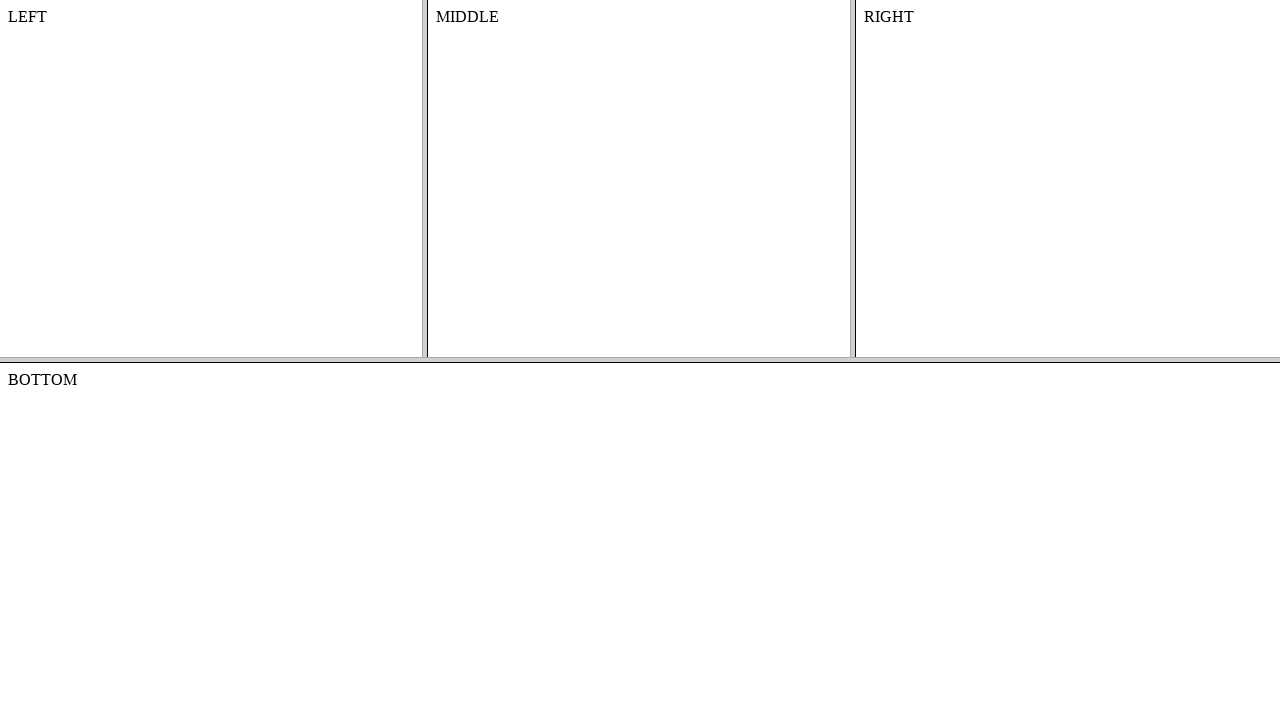

Accessed the top frame (frames[1])
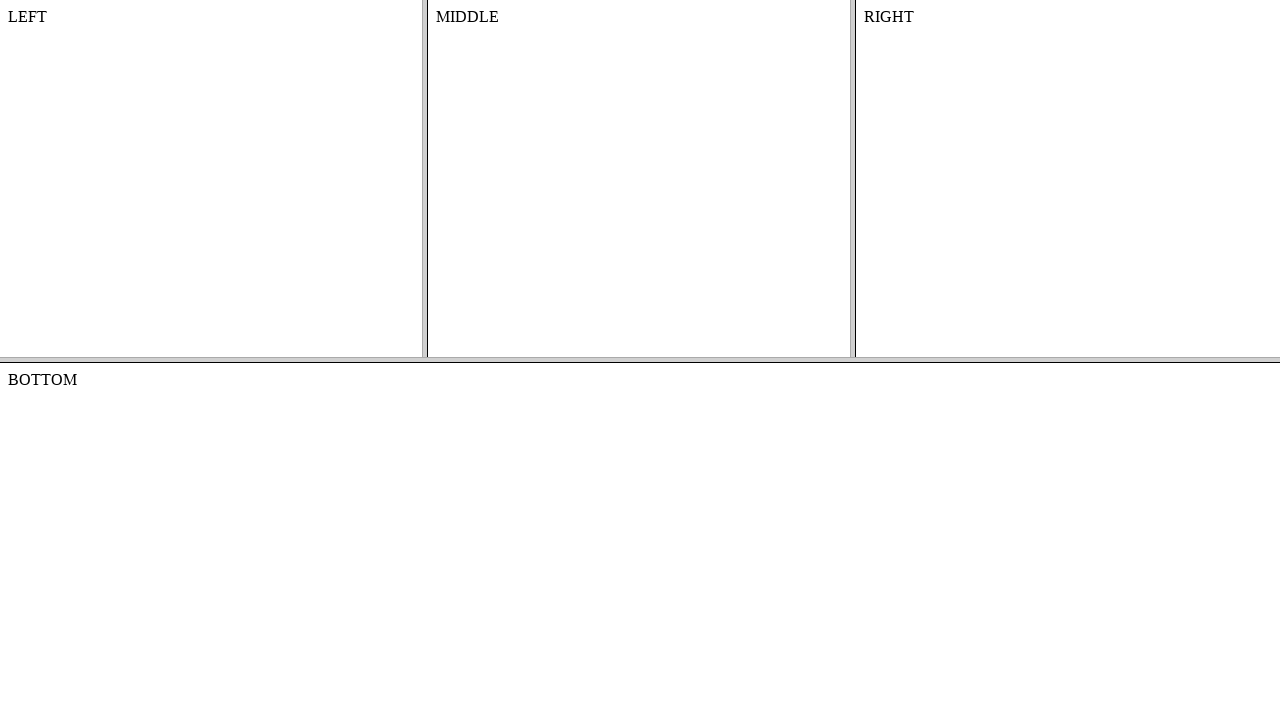

Accessed the middle nested frame
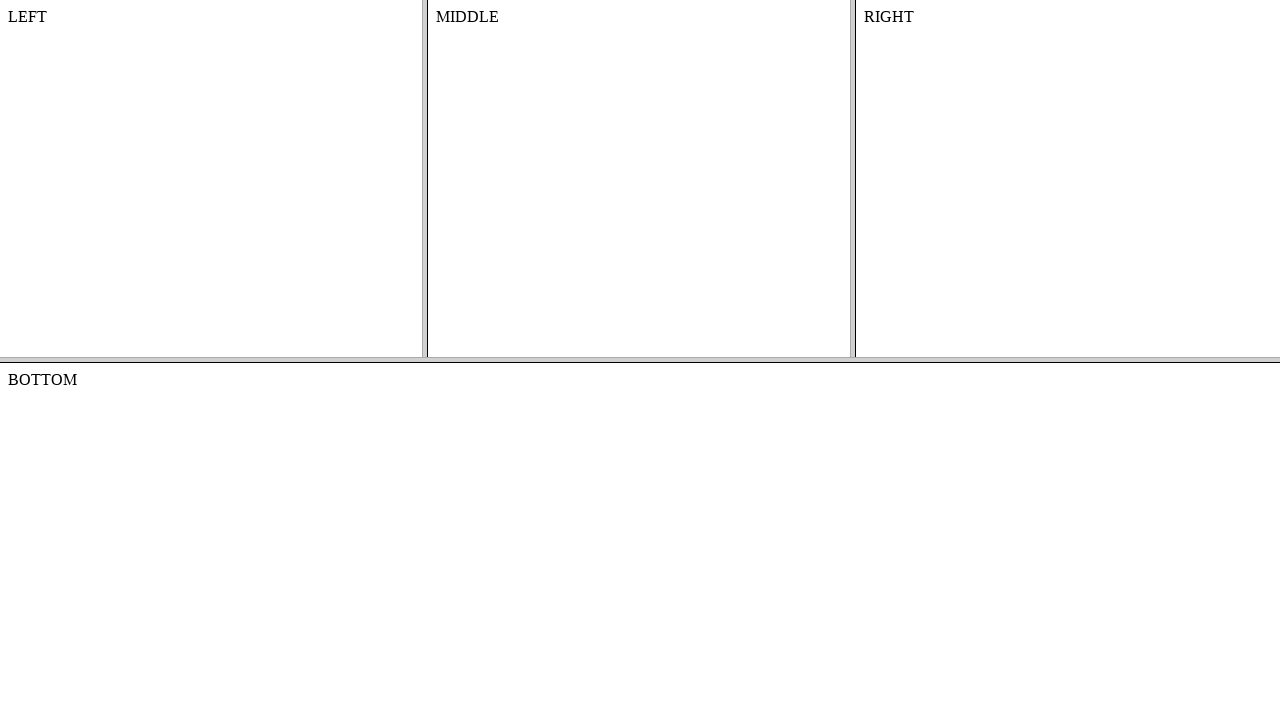

Retrieved text content from the nested frame's content div
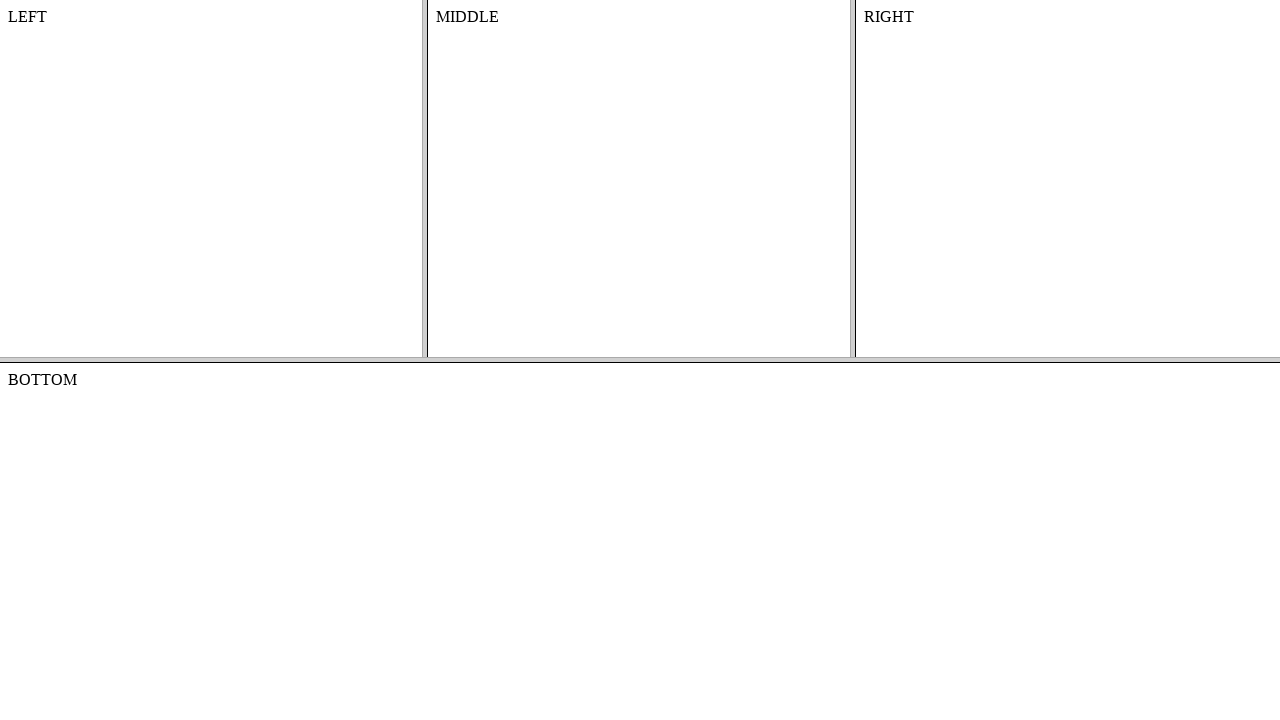

Printed the nested frame content text
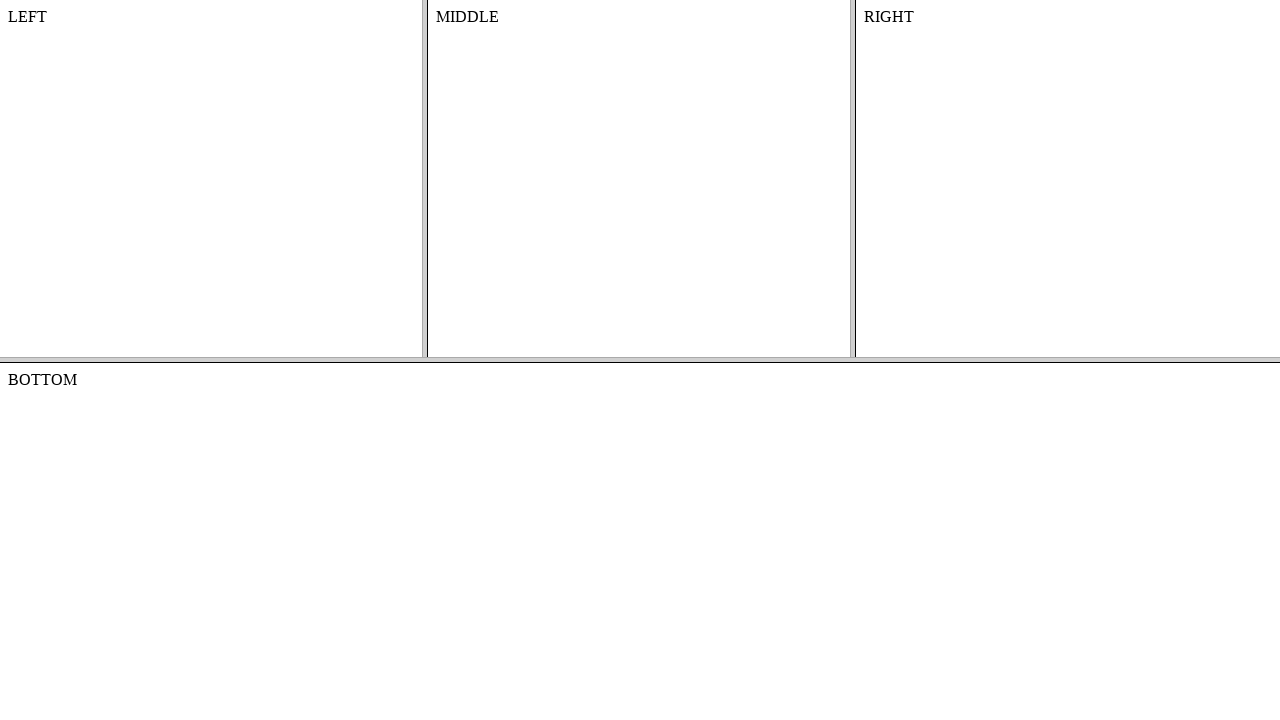

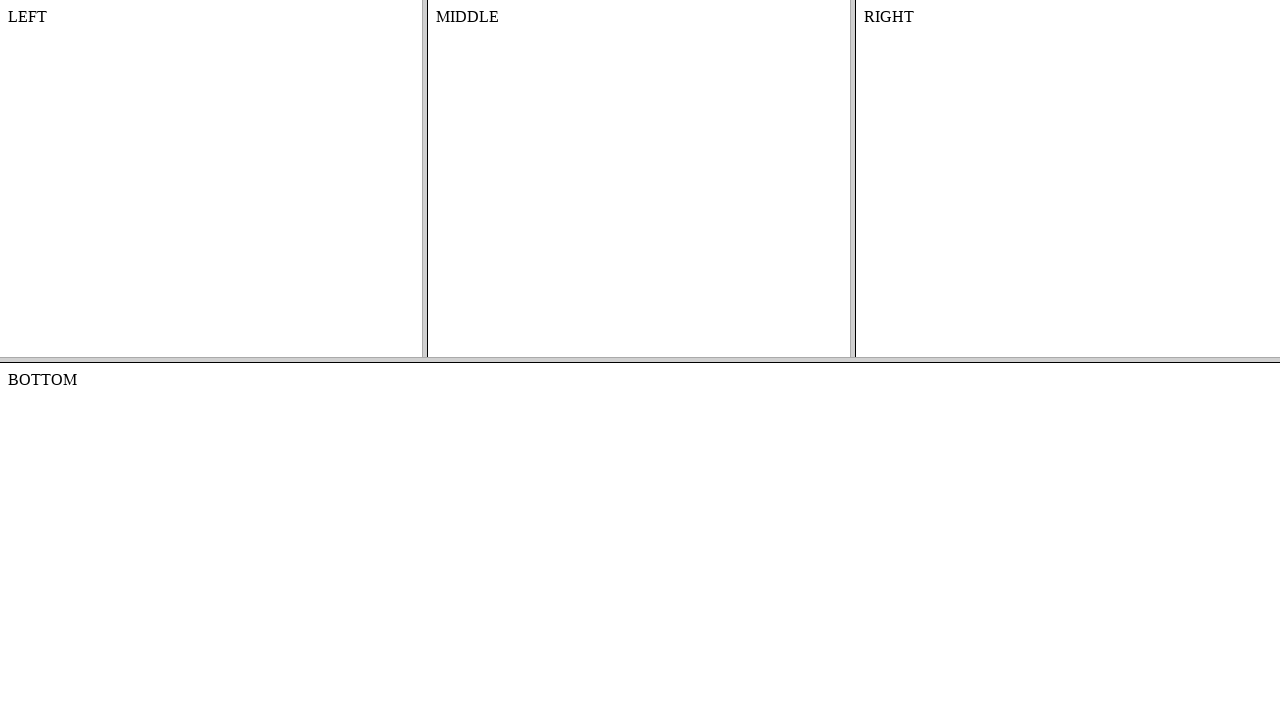